Tests keyboard shortcuts functionality by typing text in a textarea, selecting all with Ctrl+A, copying with Ctrl+C, navigating with Tab, and pasting with Ctrl+V into another textarea

Starting URL: https://text-compare.com/

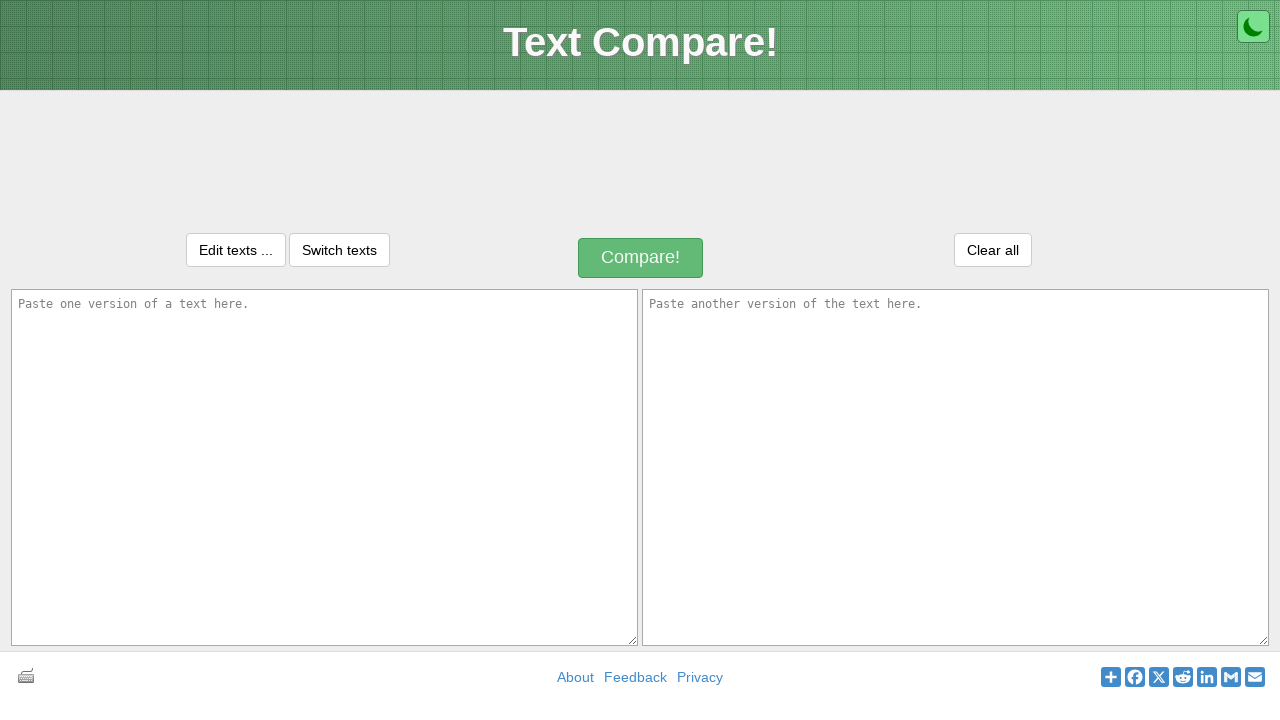

Typed 'Welcome Home' into the first textarea on #inputText1
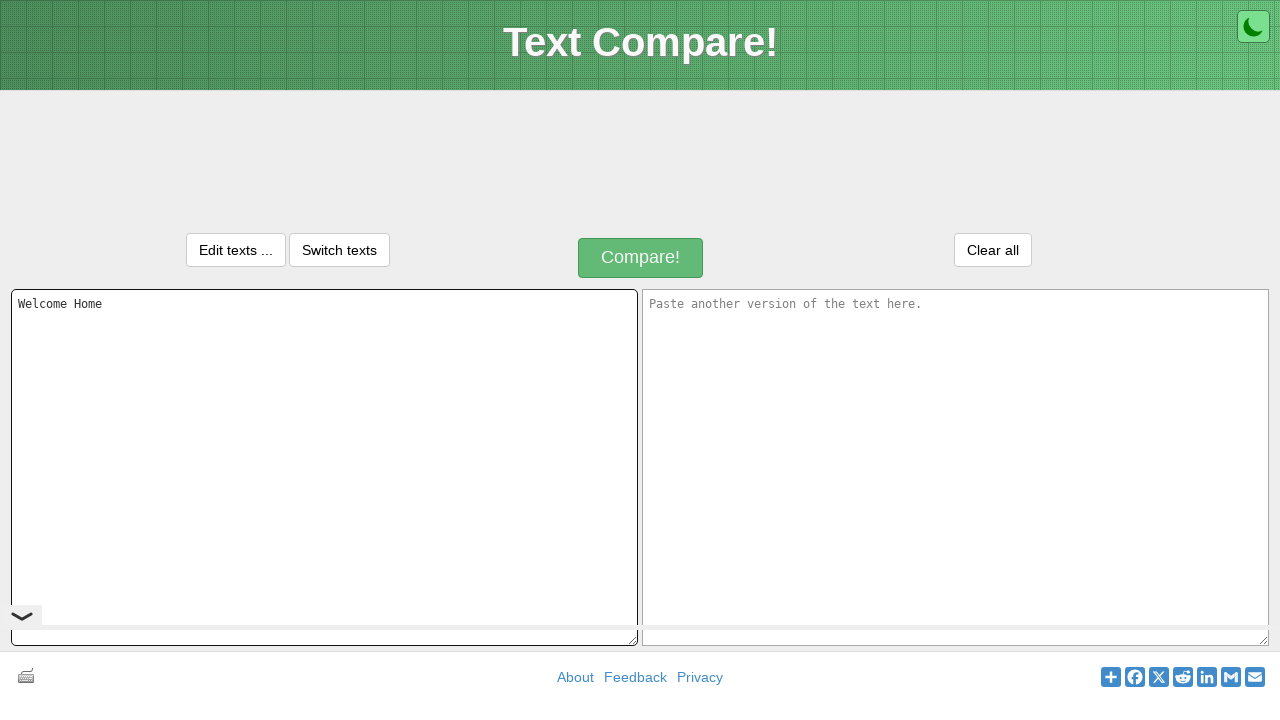

Selected all text in the first textarea with Ctrl+A on #inputText1
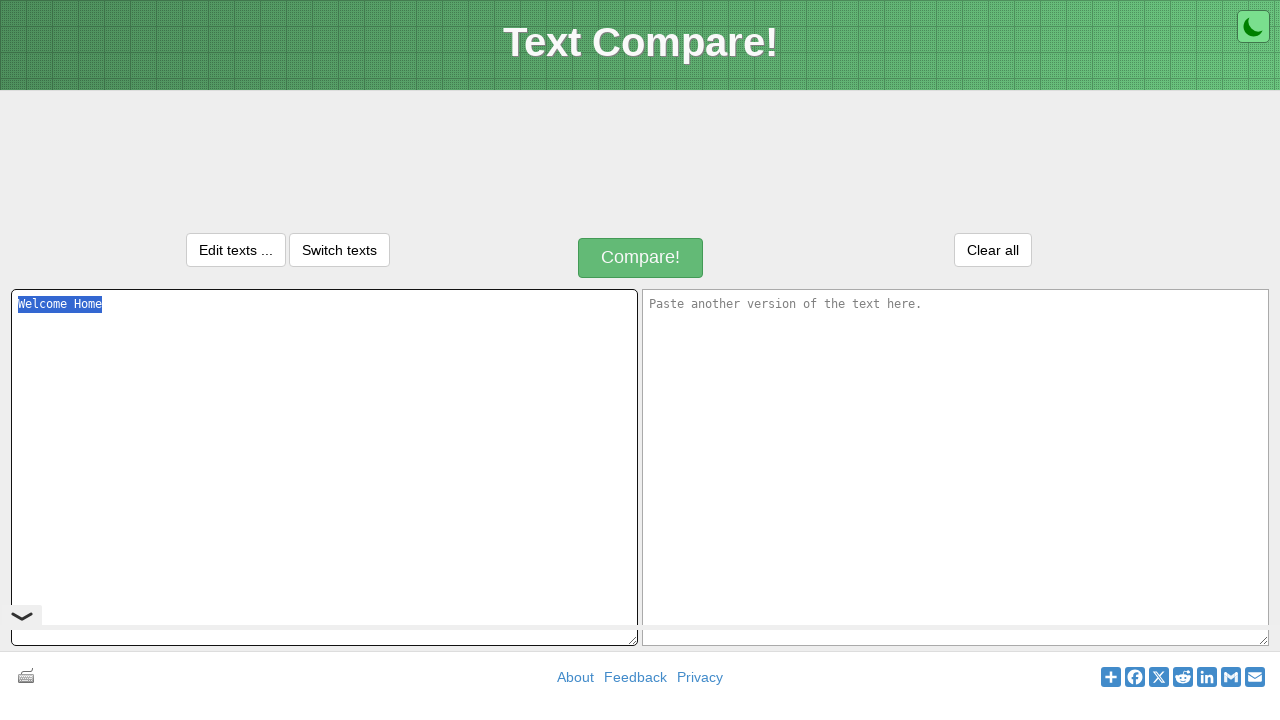

Copied selected text with Ctrl+C on #inputText1
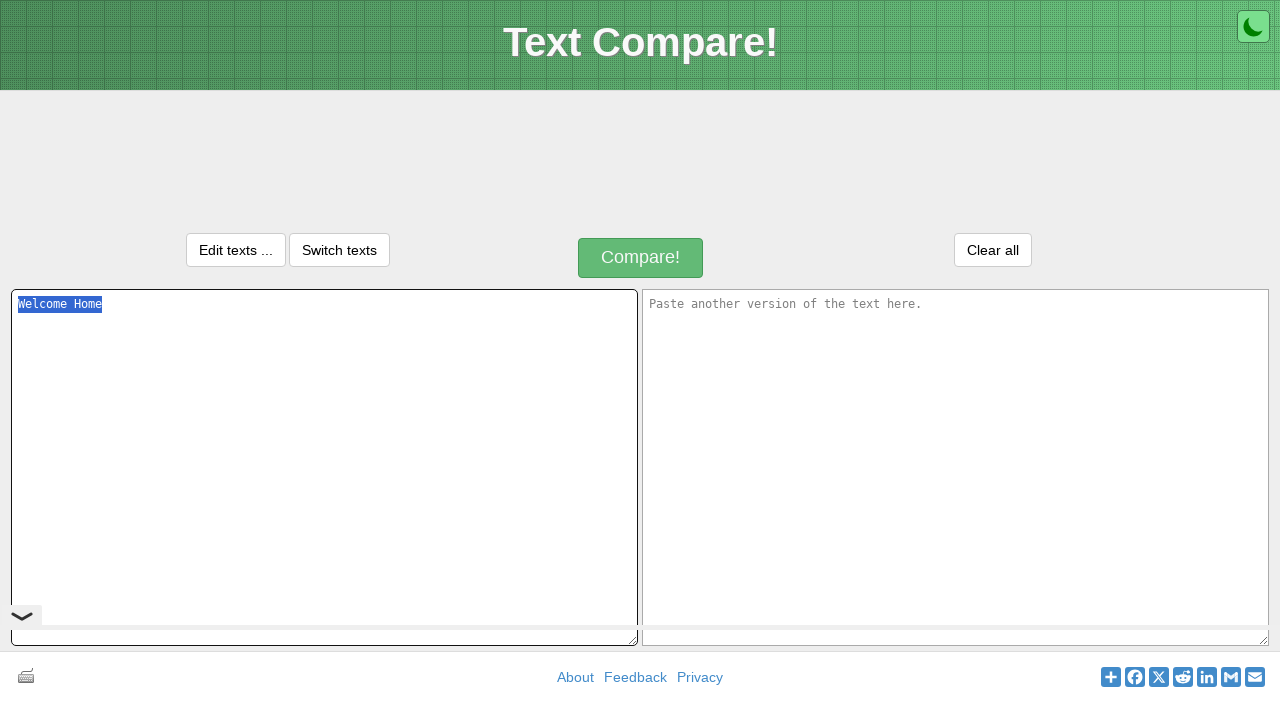

Navigated to the second textarea with Tab key
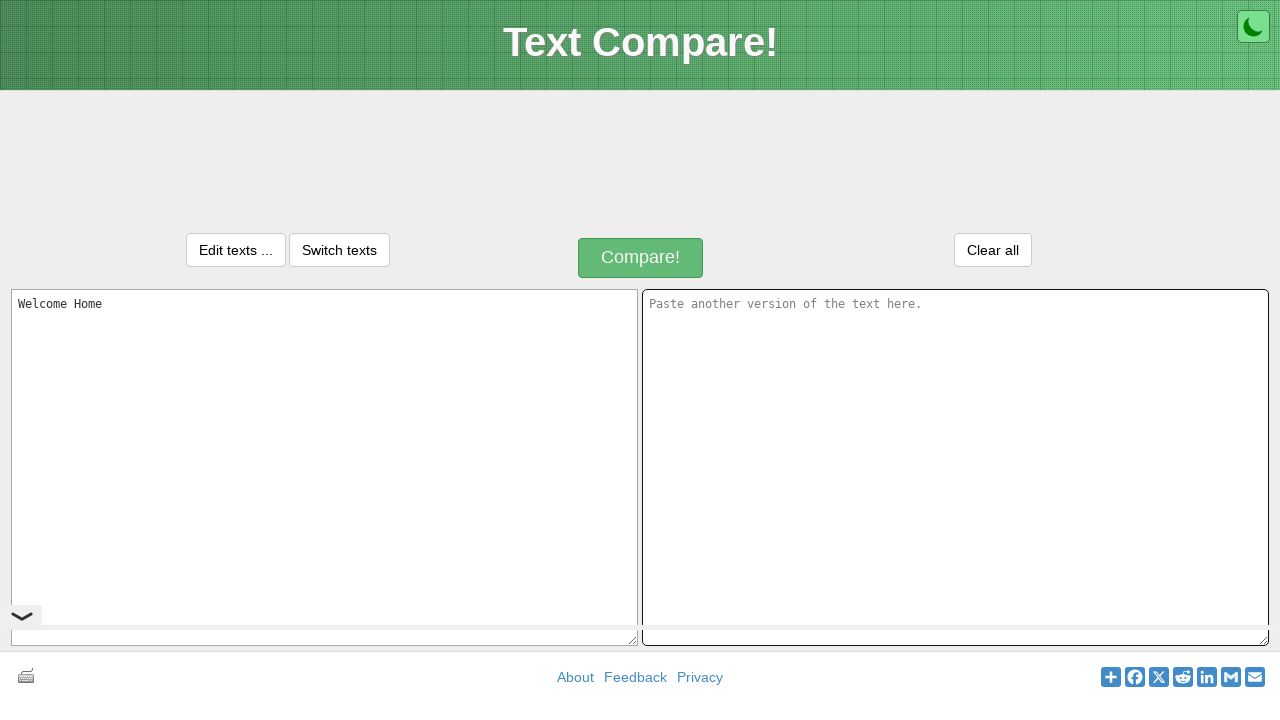

Pasted text into the second textarea with Ctrl+V on #inputText2
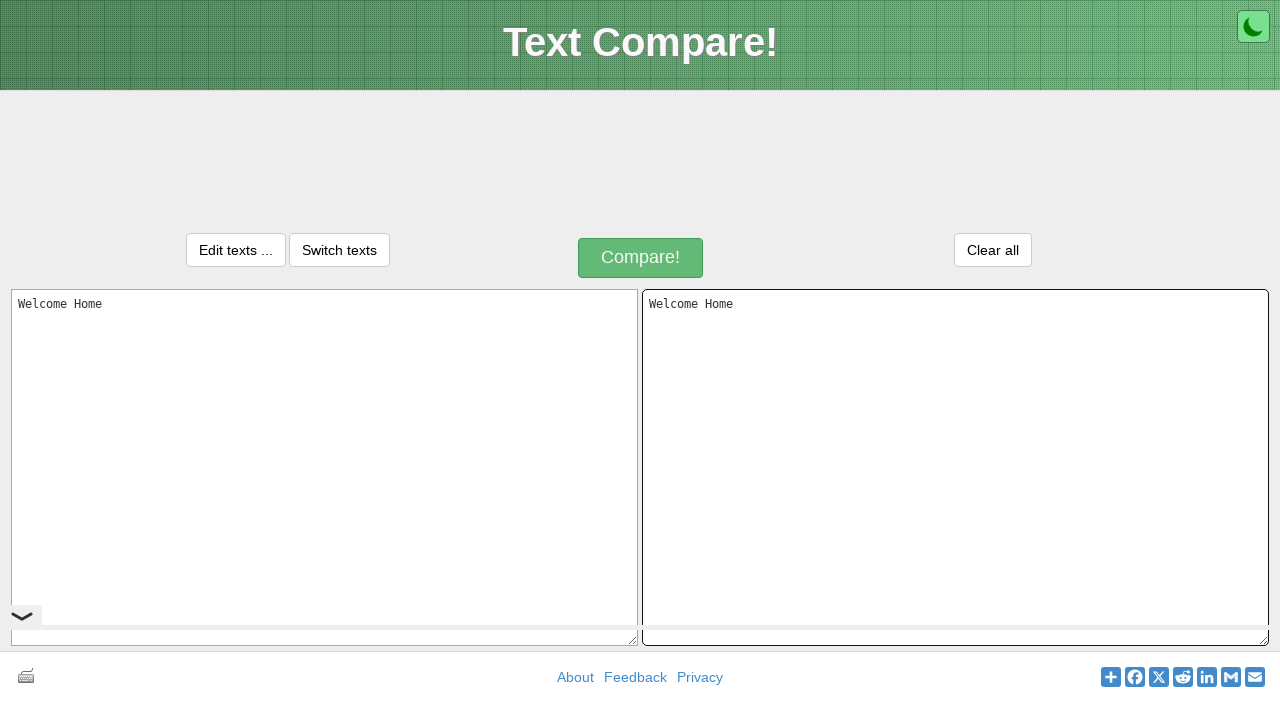

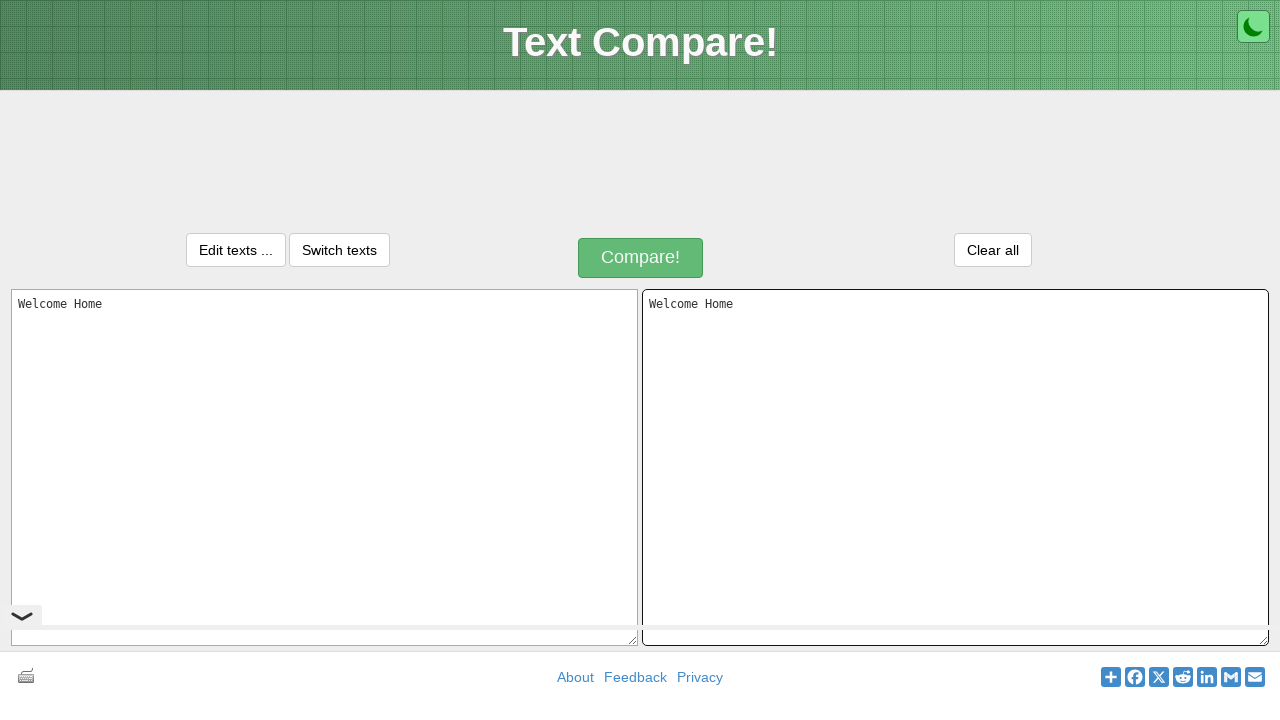